Navigates to Spotify web player homepage

Starting URL: https://open.spotify.com/

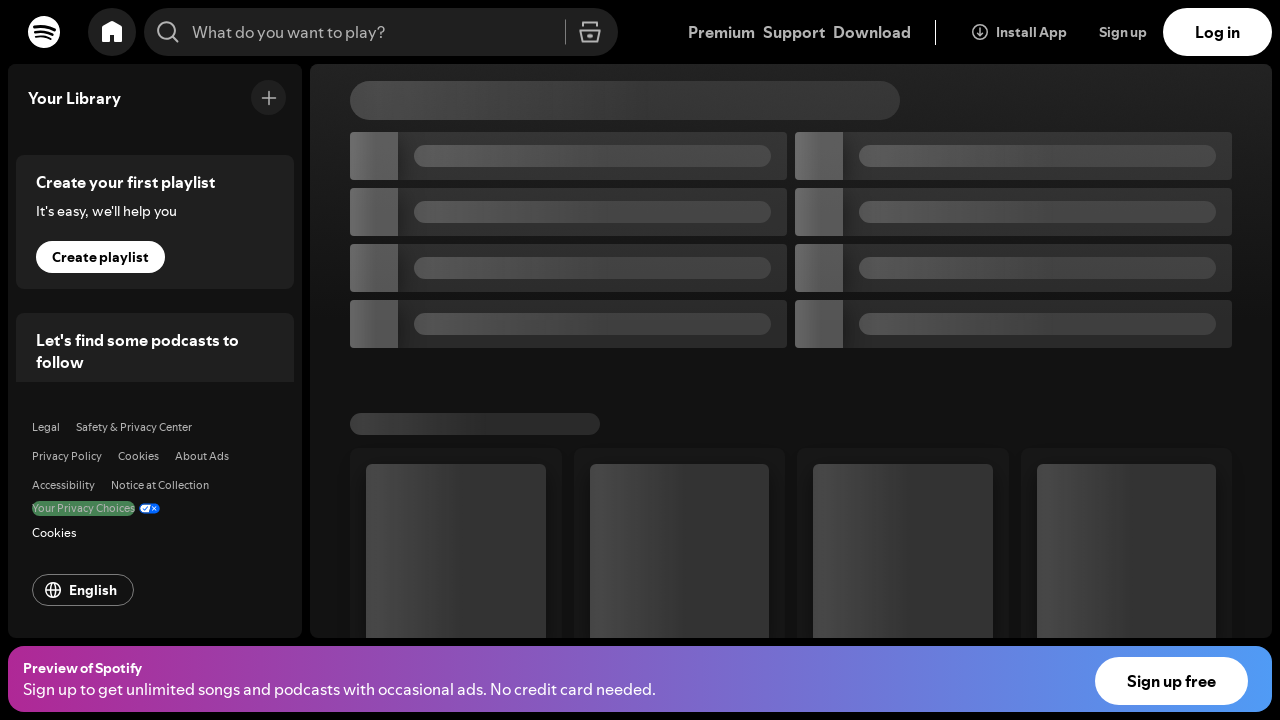

Spotify web player homepage loaded (DOM content ready)
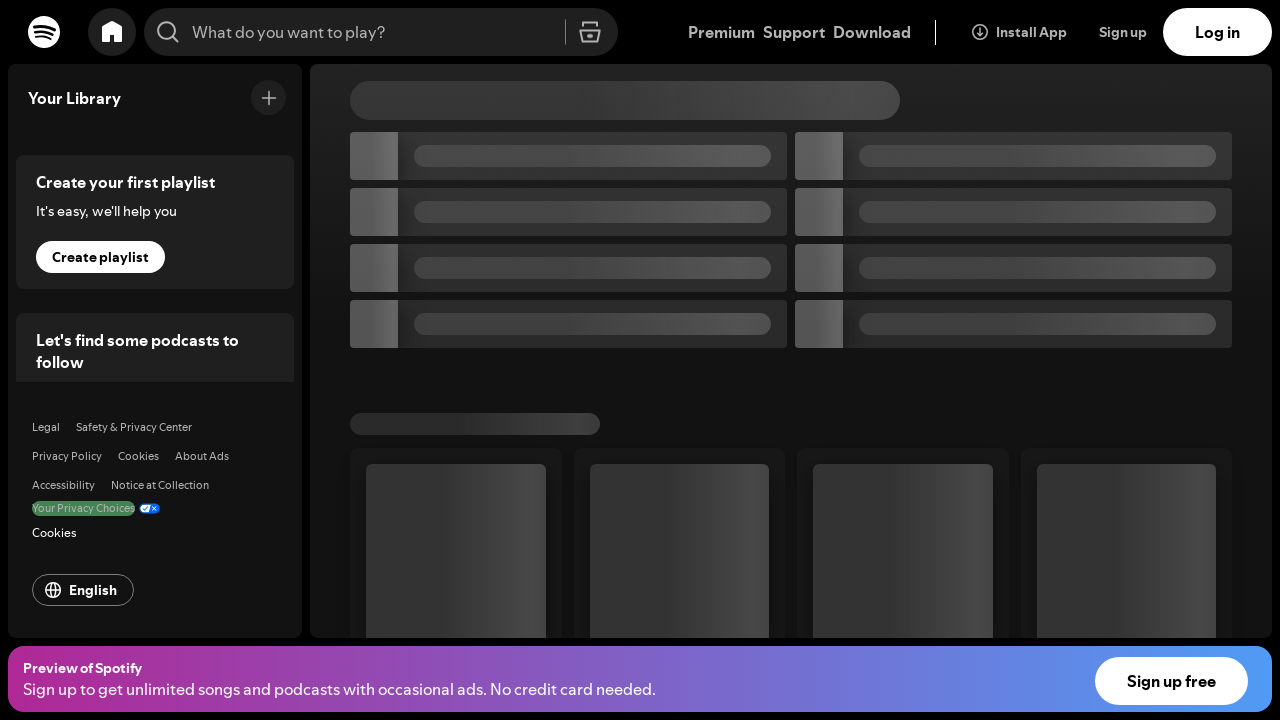

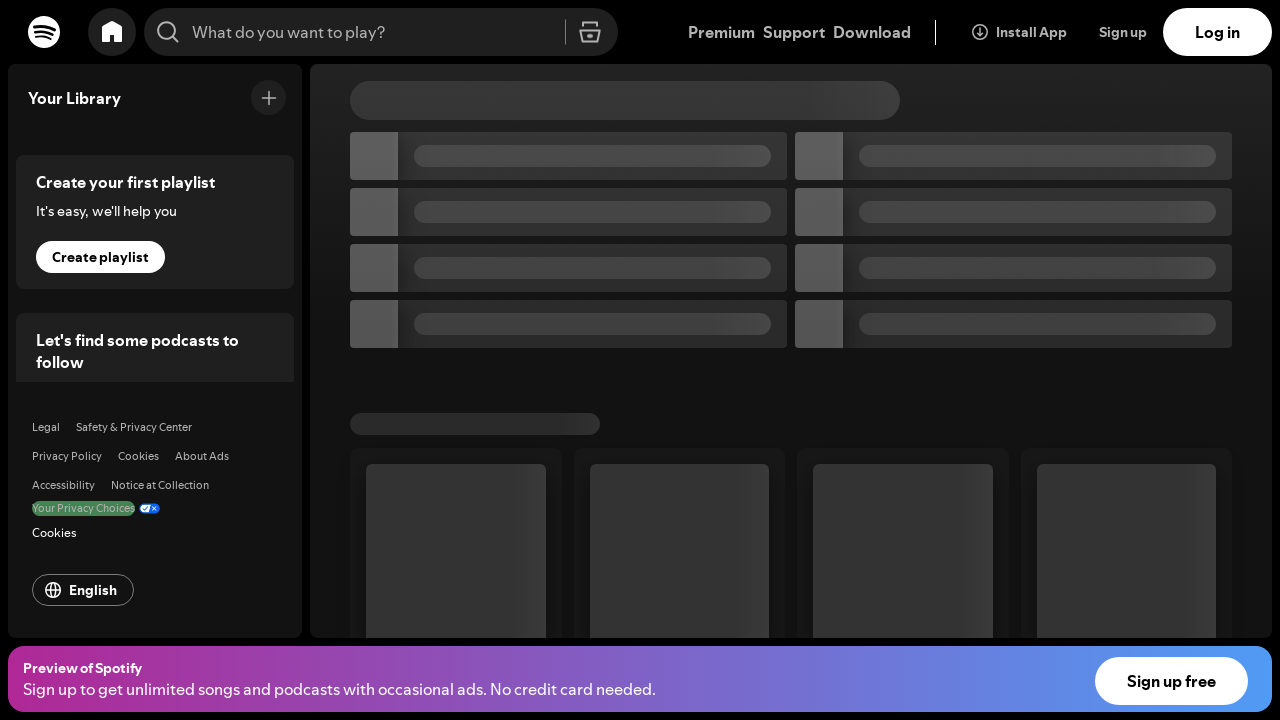